Tests prompt alert by clicking prompt button, entering text in the dialog, and accepting it

Starting URL: https://demoqa.com/alerts

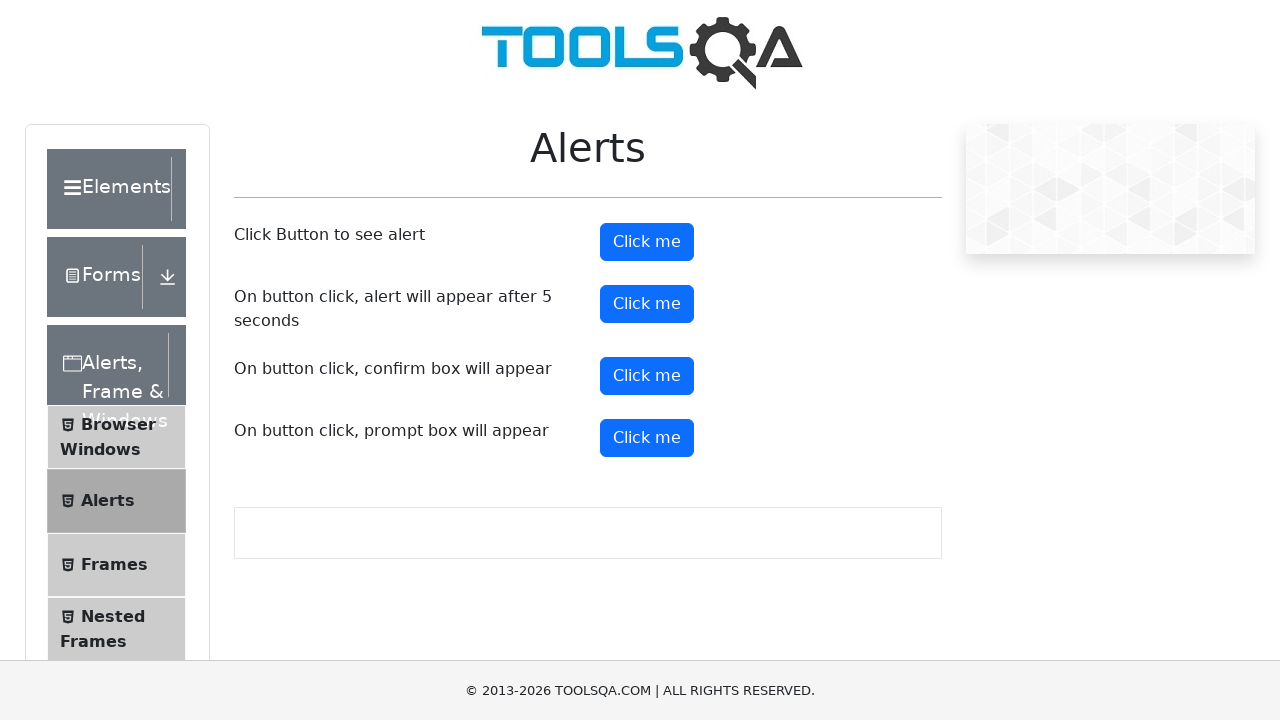

Set up dialog handler to accept prompt with text 'Marcus'
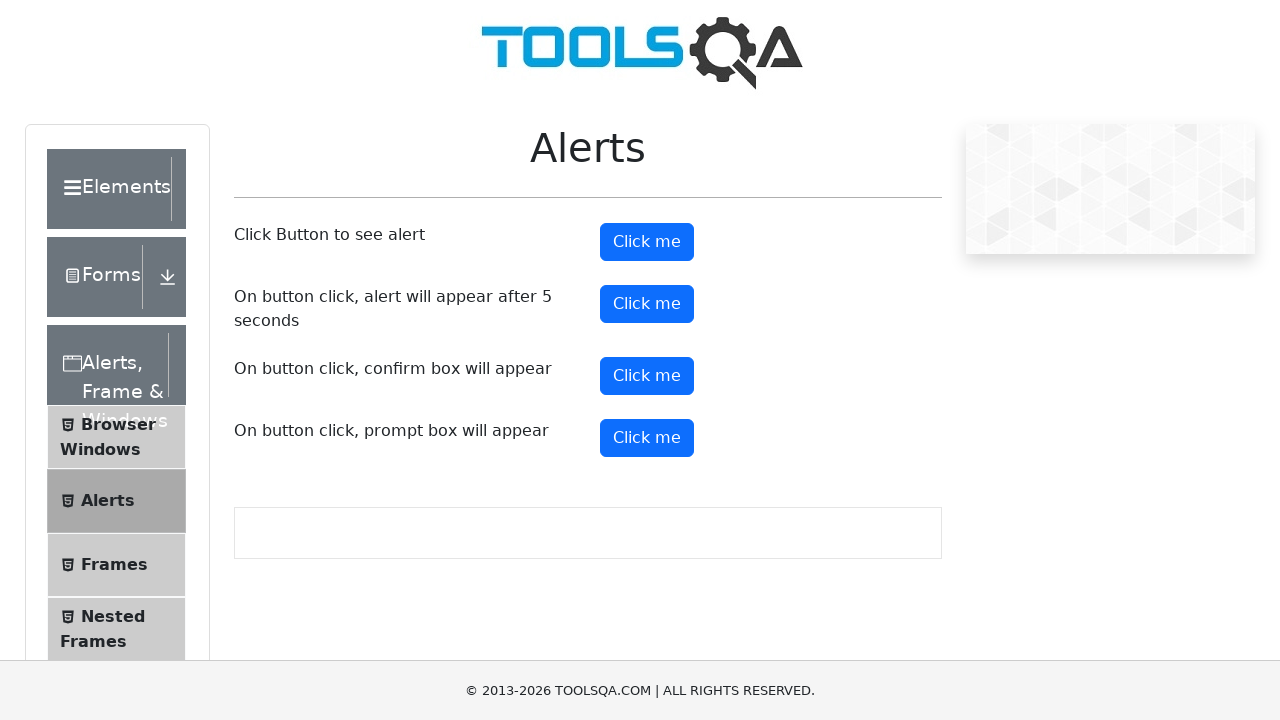

Clicked prompt button to trigger alert dialog at (647, 438) on #promtButton
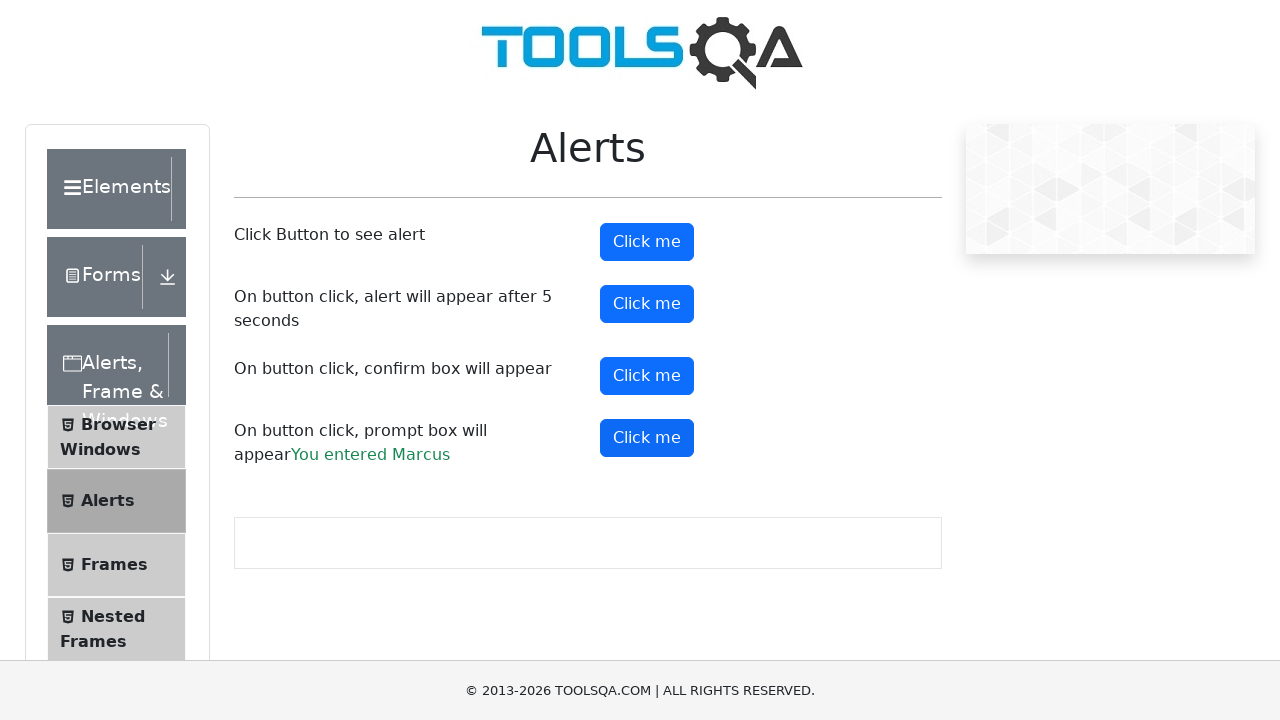

Waited for alert to be processed
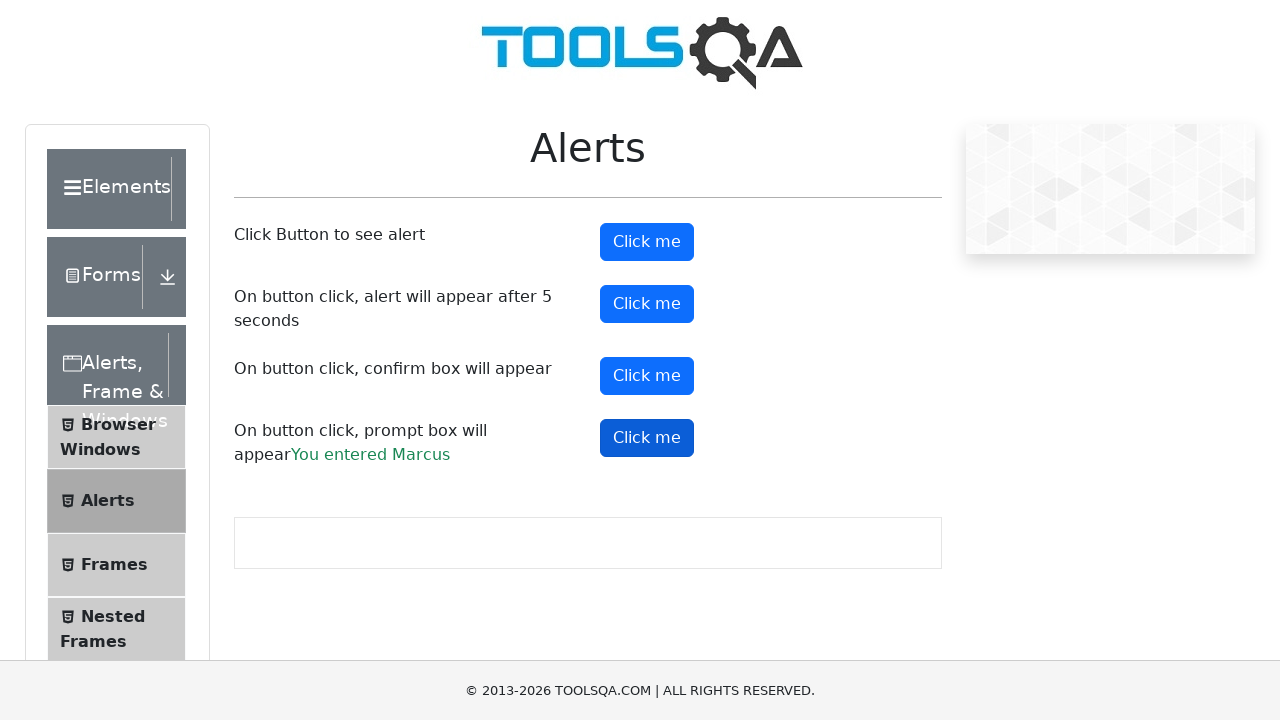

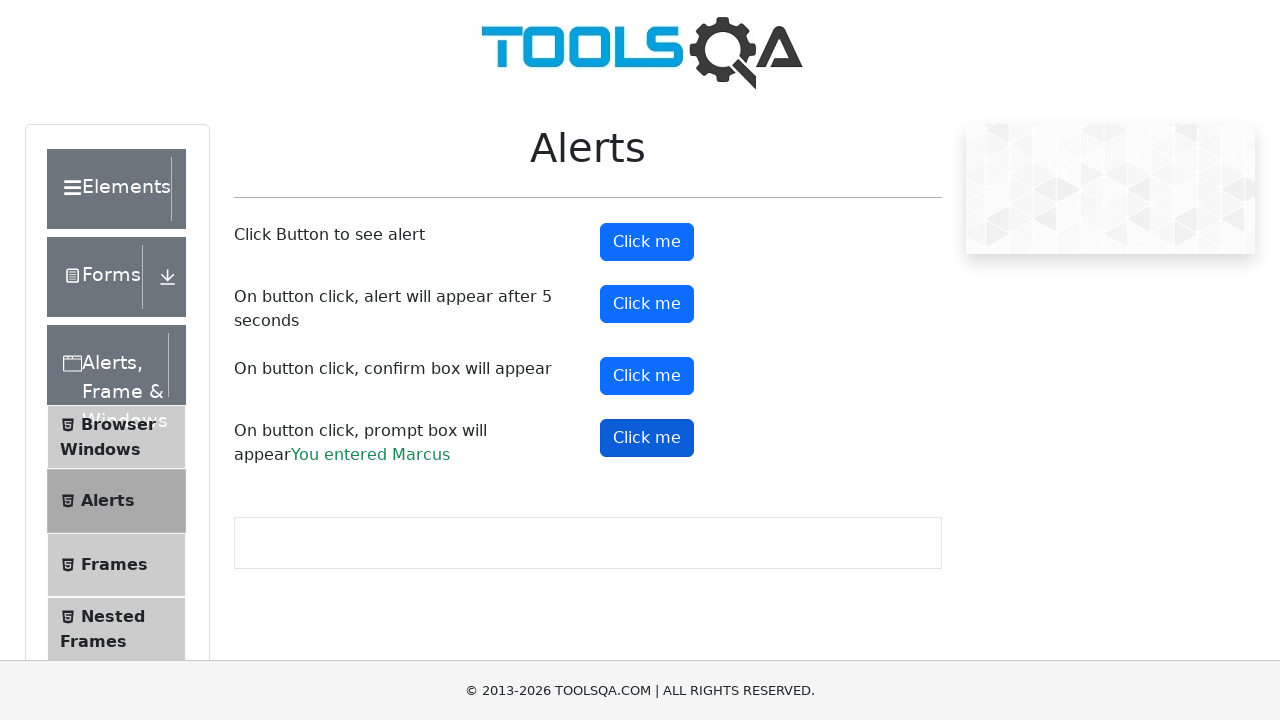